Tests multi-select dropdown functionality by scrolling to the element and selecting all available options

Starting URL: https://demoqa.com/select-menu

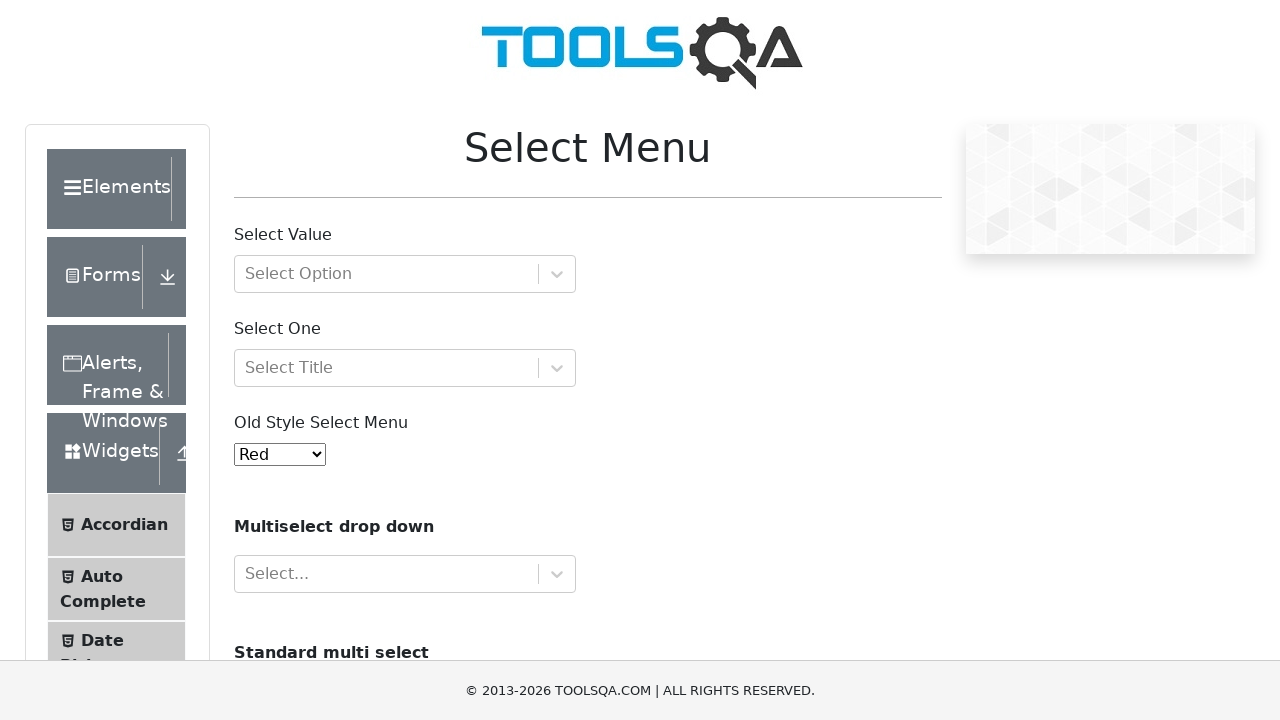

Scrolled down 450 pixels to make select element visible
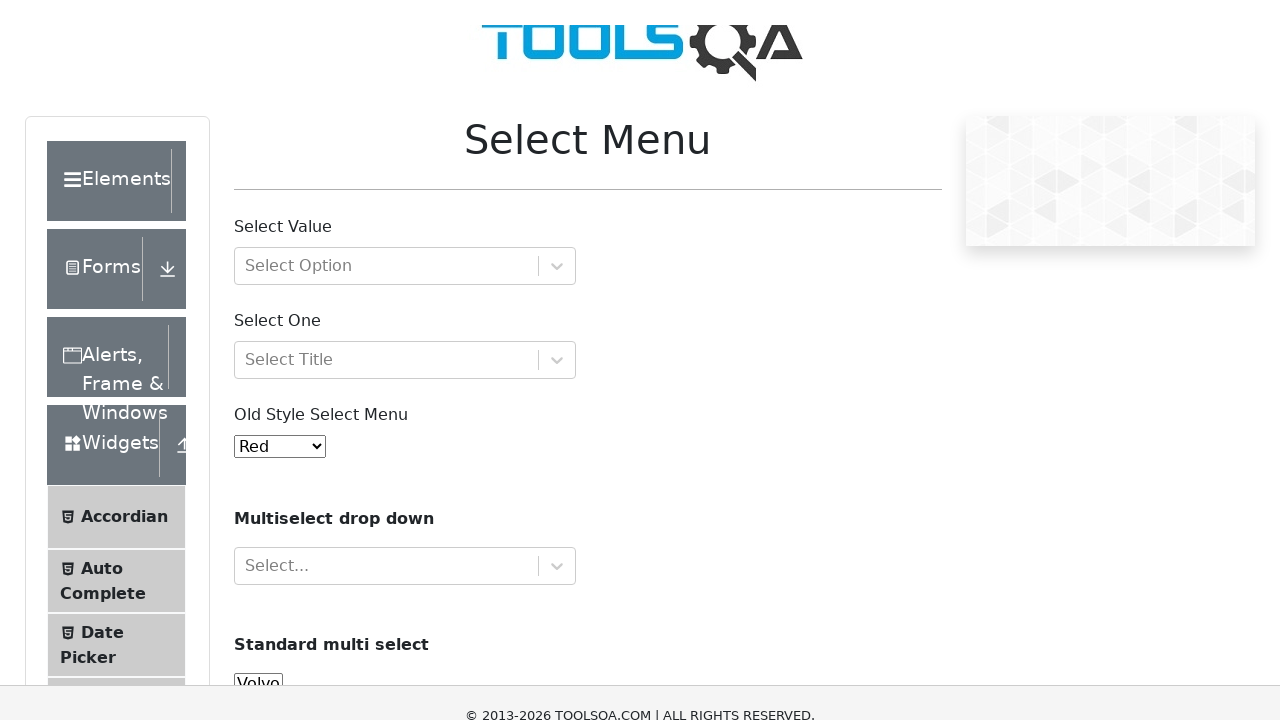

Located multi-select dropdown with id 'cars'
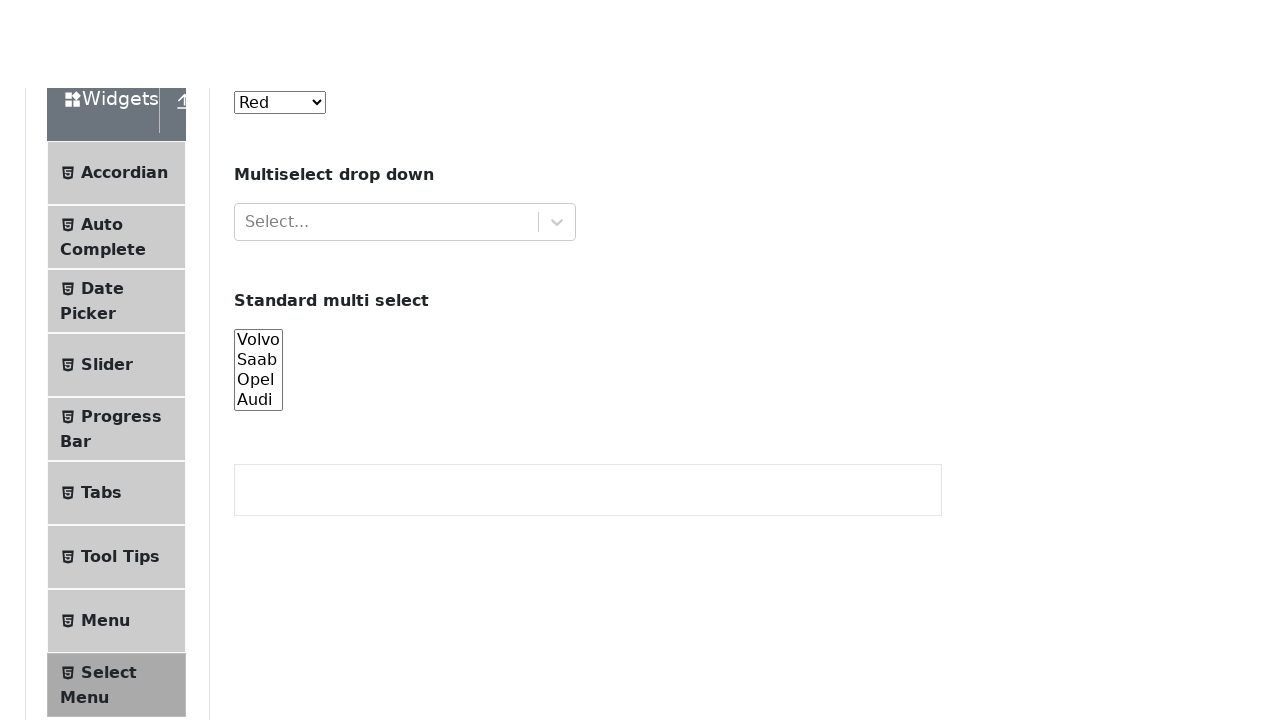

Retrieved all available options from the dropdown
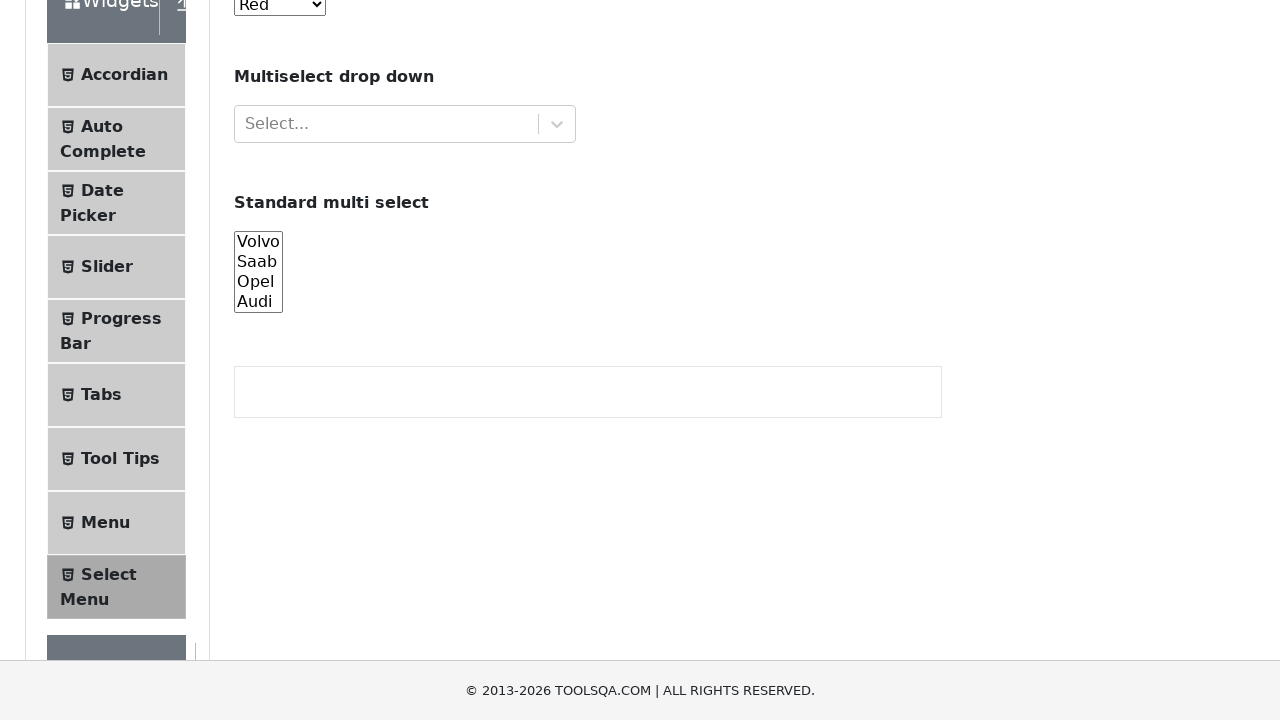

Selected an option from the multi-select dropdown at (258, 242) on #cars >> option >> nth=0
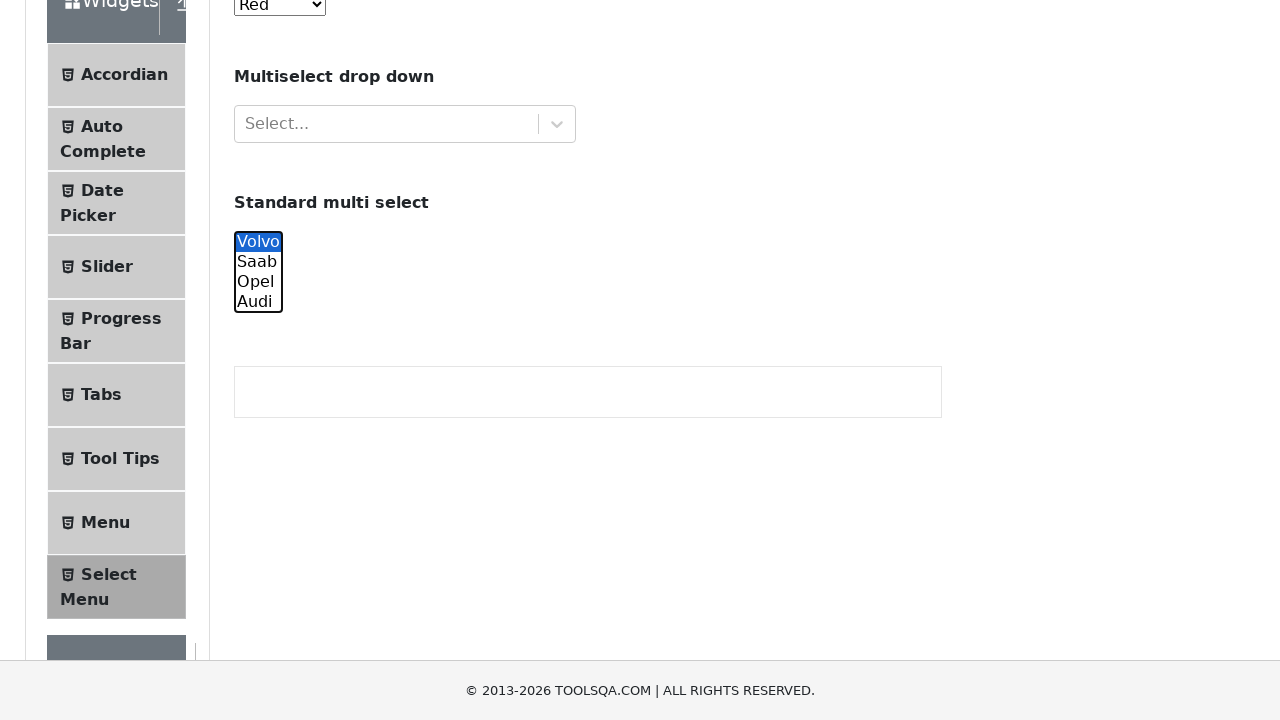

Selected an option from the multi-select dropdown at (258, 262) on #cars >> option >> nth=1
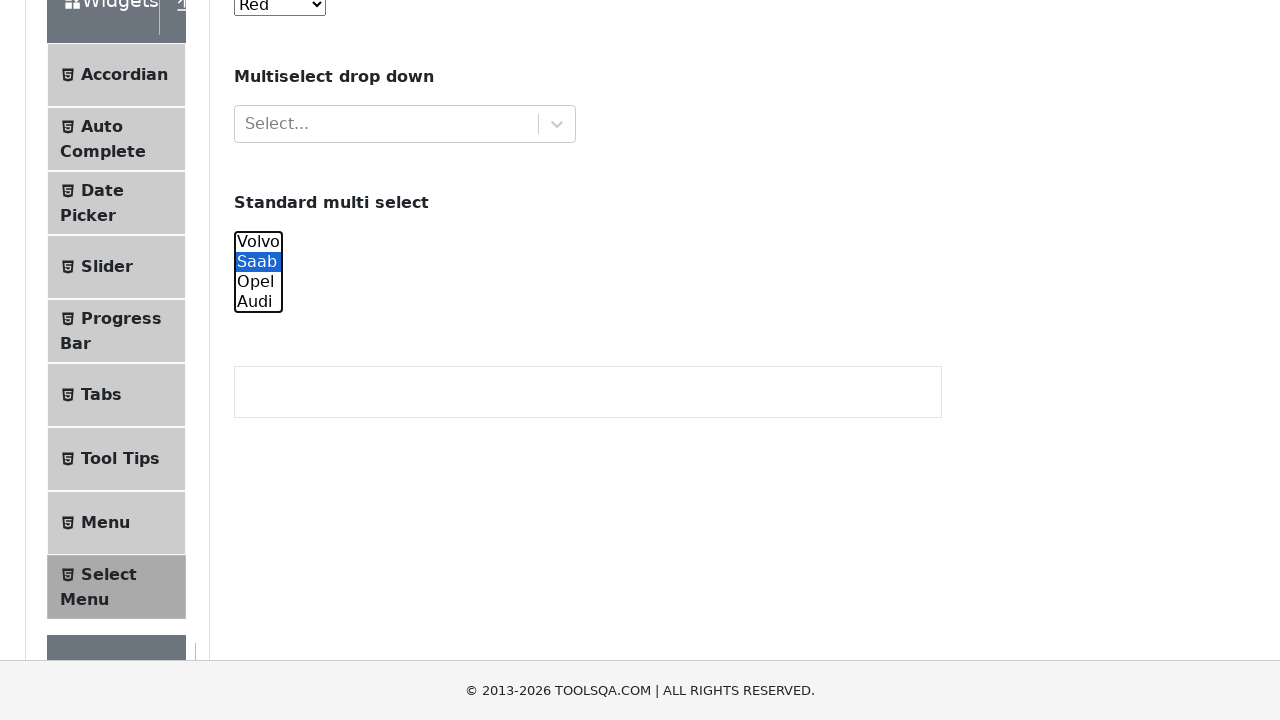

Selected an option from the multi-select dropdown at (258, 282) on #cars >> option >> nth=2
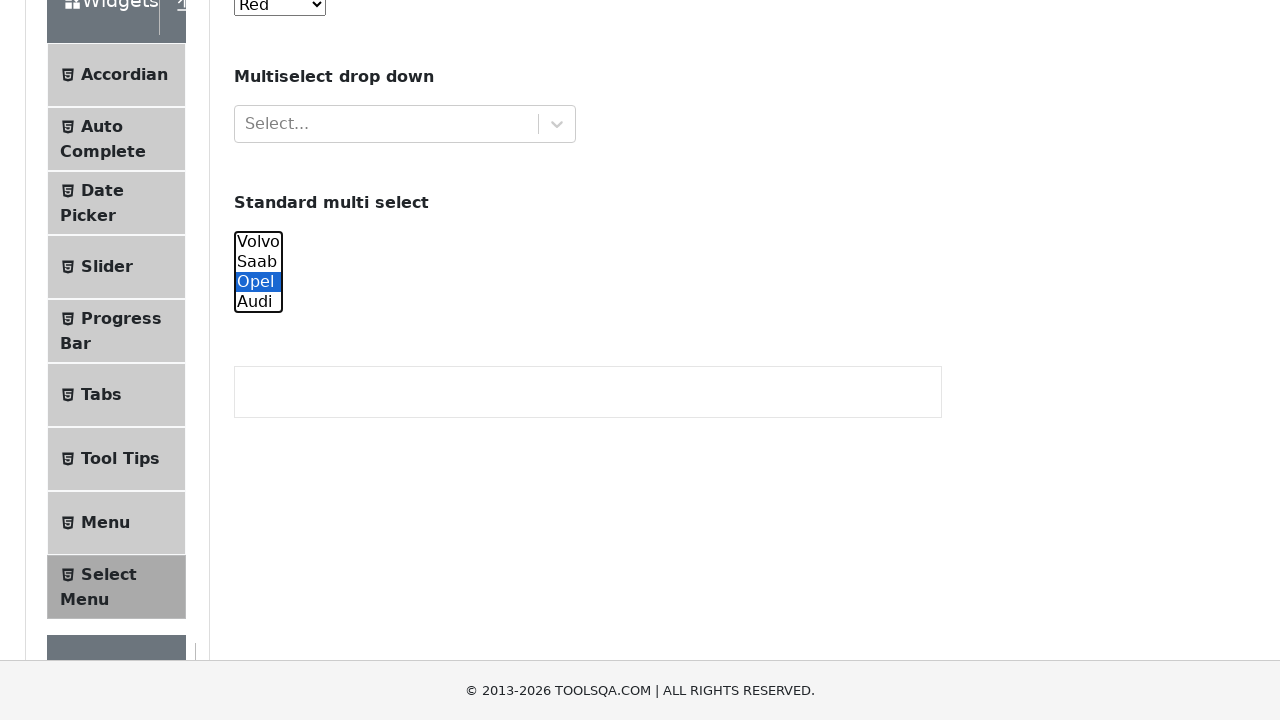

Selected an option from the multi-select dropdown at (258, 302) on #cars >> option >> nth=3
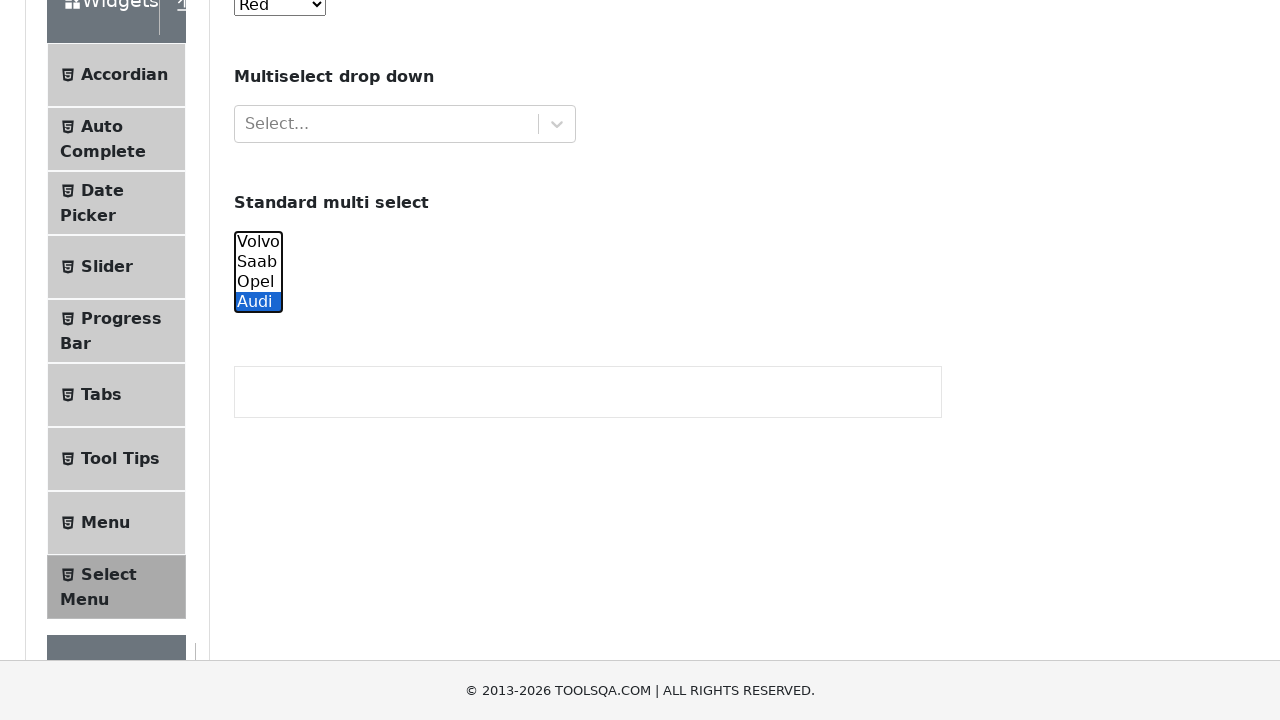

Waited 3 seconds to observe all selections
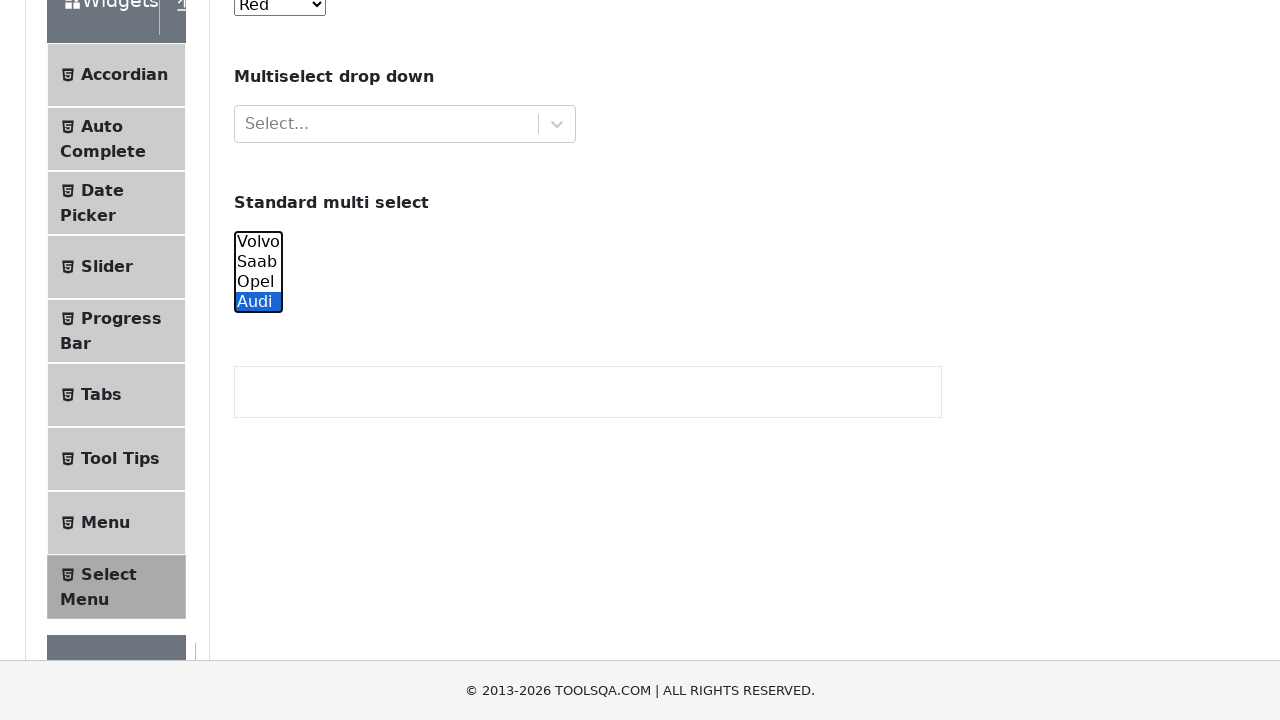

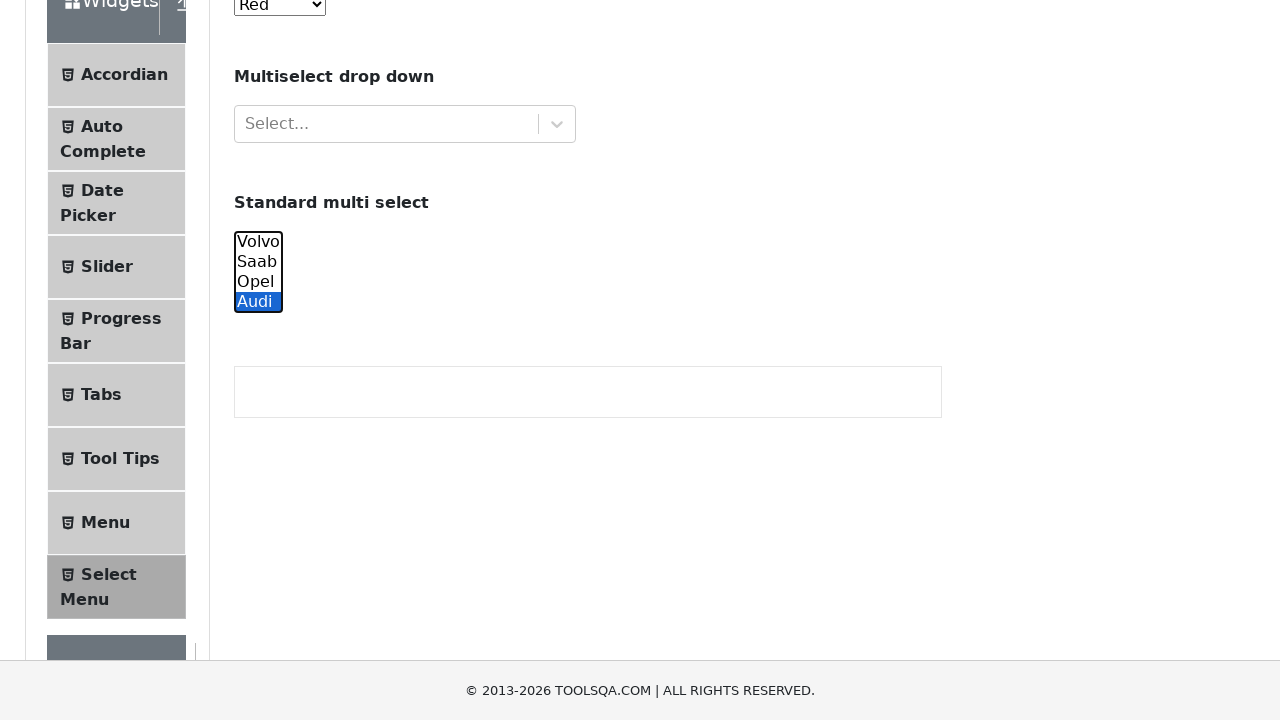